Tests tooltip functionality by hovering over an element and verifying the tooltip text appears correctly

Starting URL: https://seleniumpractise.blogspot.com/2019/08/tooltip-in-selenium-or-help-text-example.html

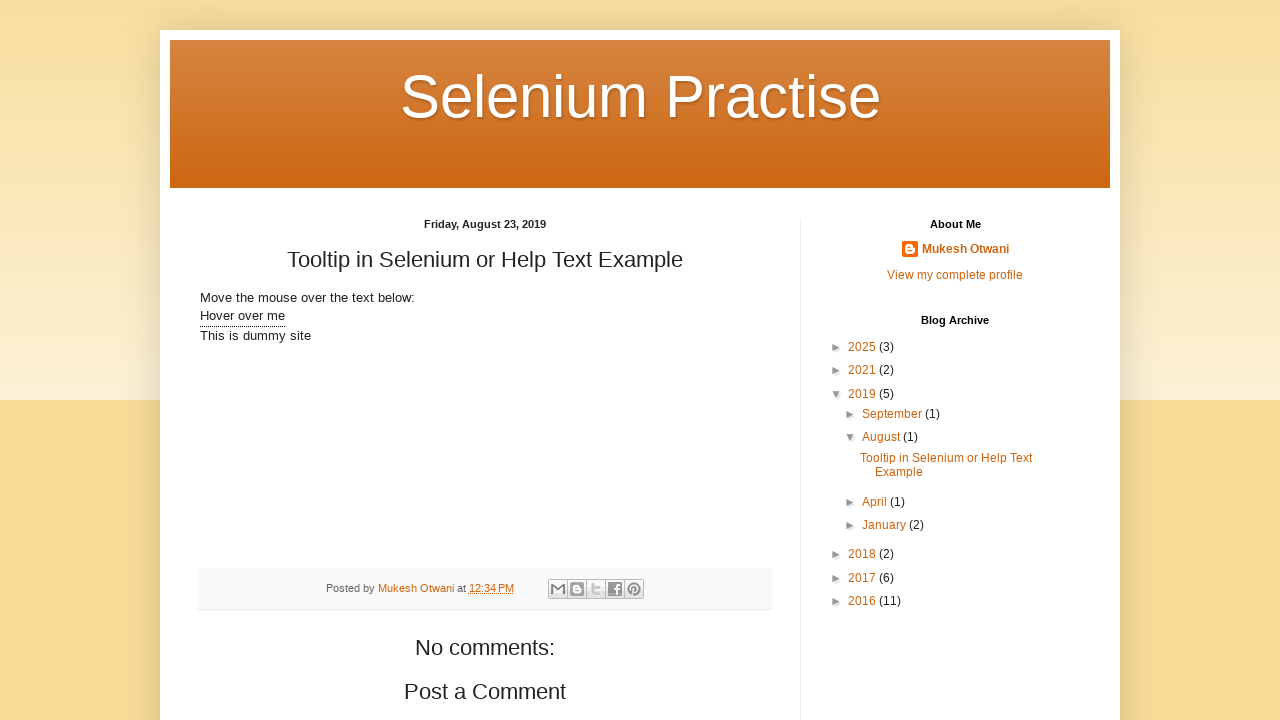

Navigated to tooltip example page
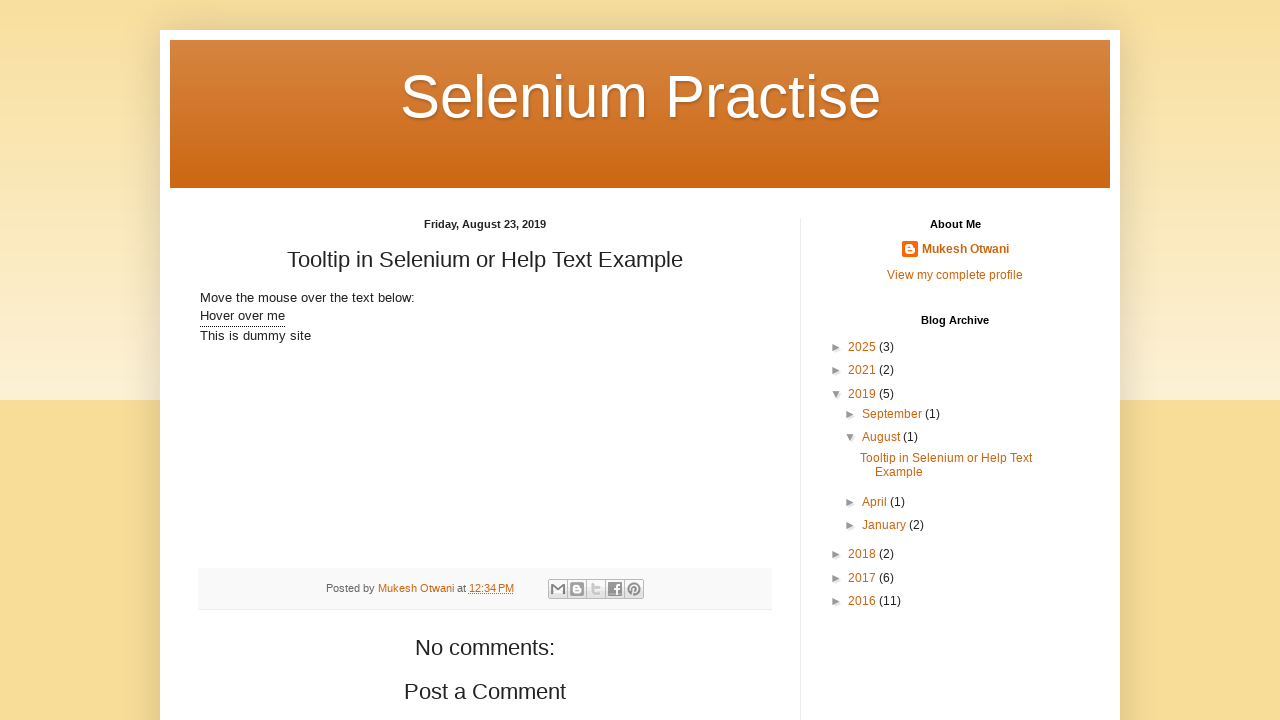

Hovered over tooltip element at (242, 317) on xpath=//div[@class='tooltip']
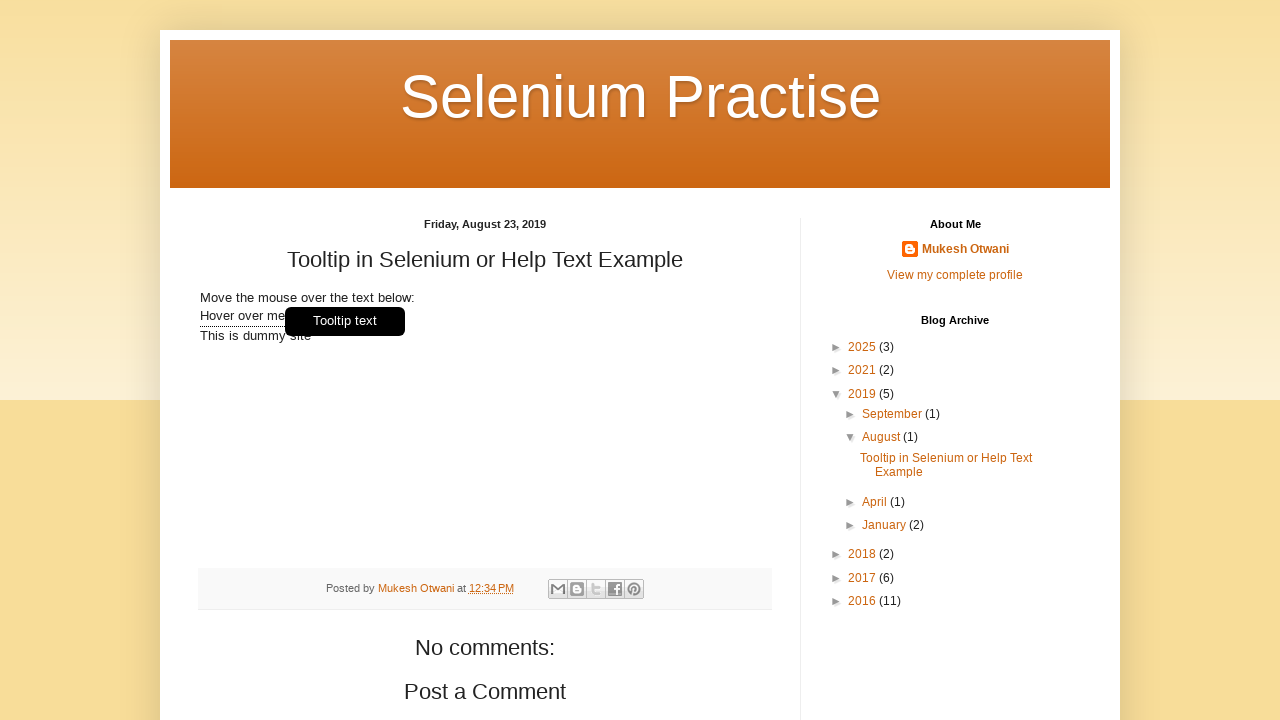

Tooltip text became visible
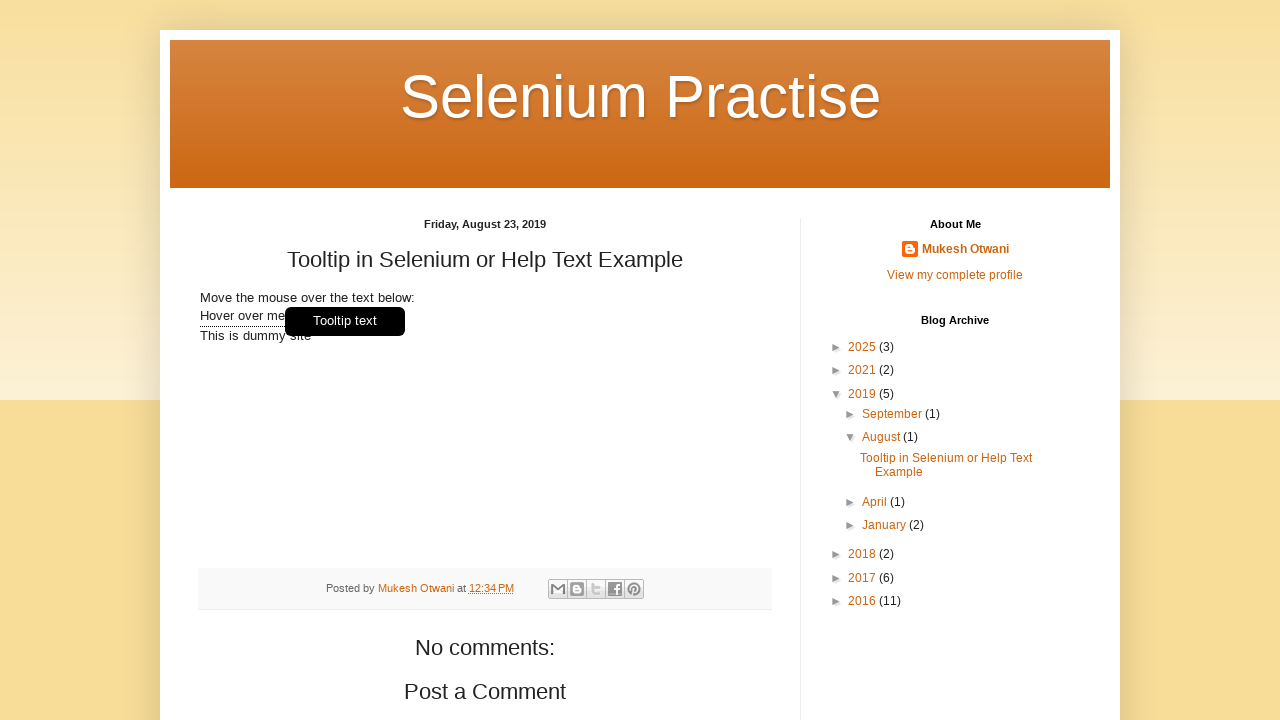

Retrieved tooltip text content
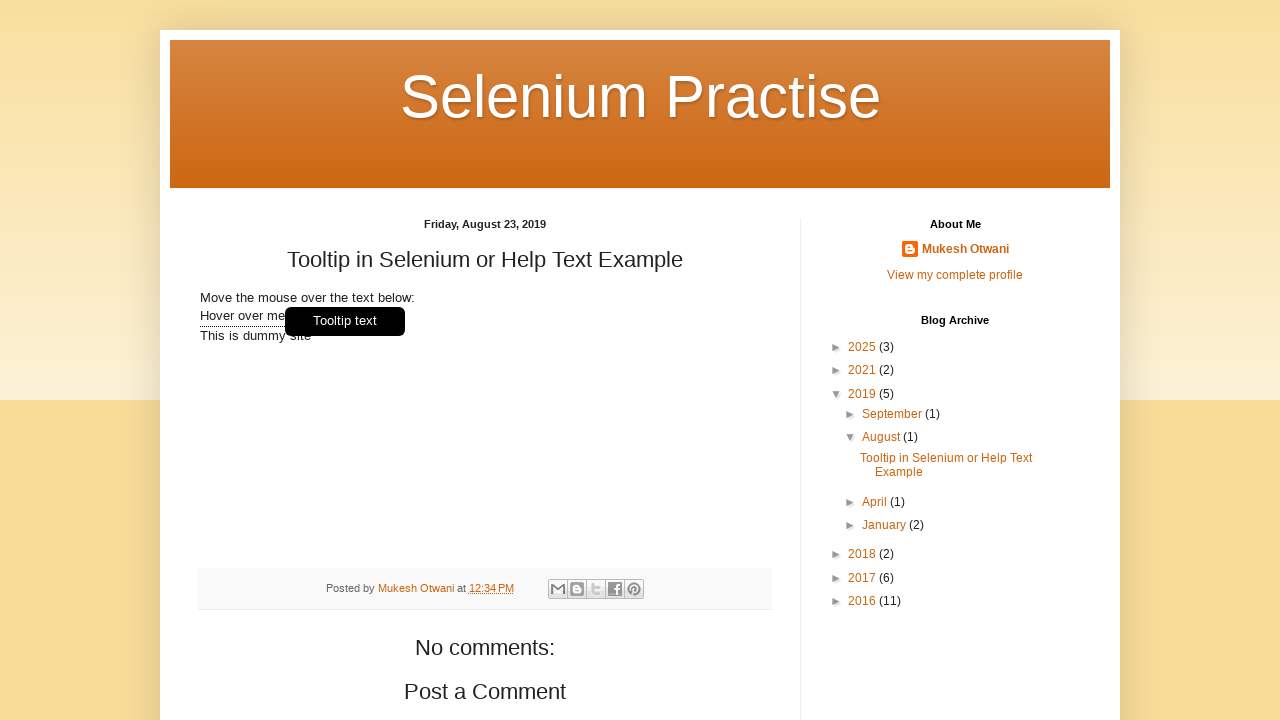

Verified tooltip text matches expected value: 'Tooltip text'
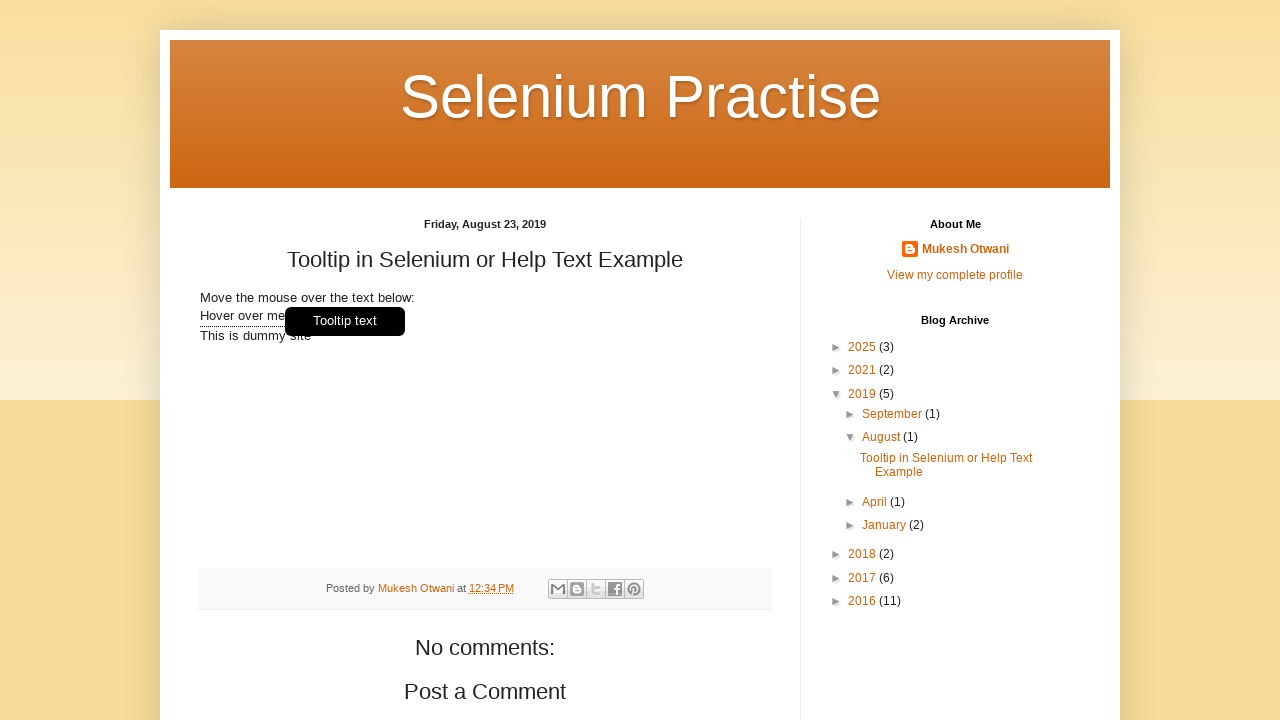

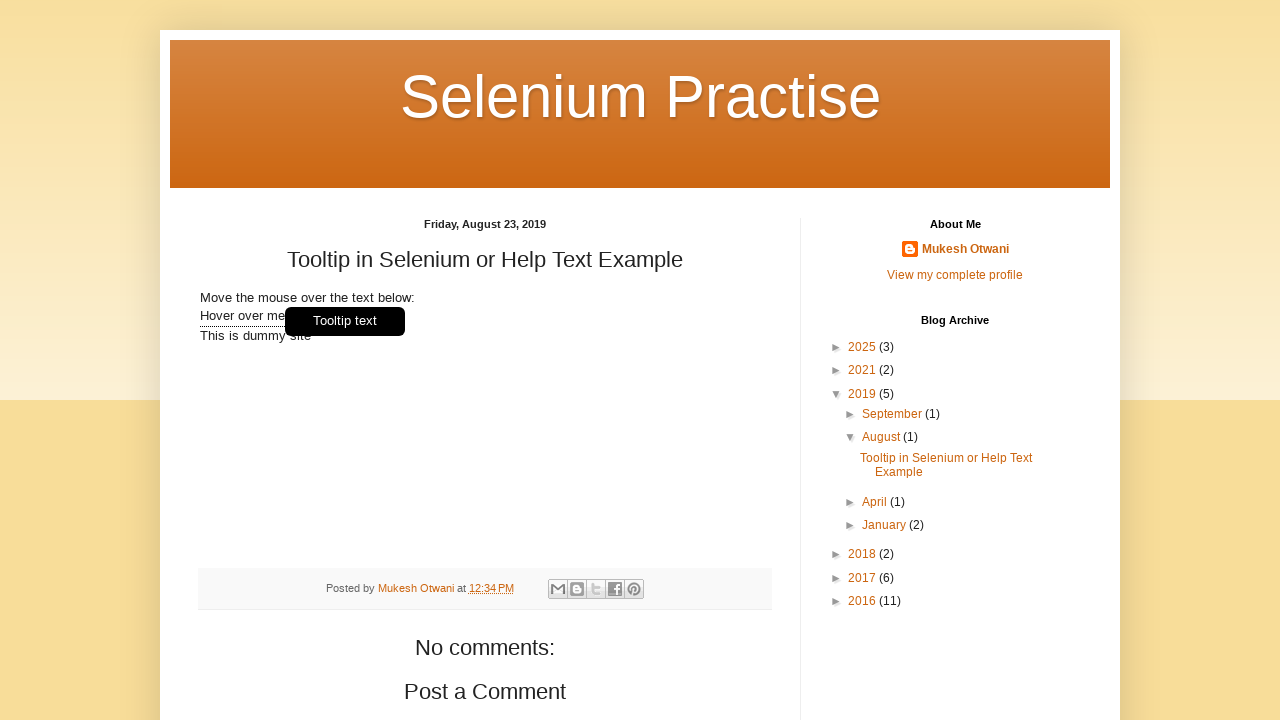